Tests the DataTables editor functionality by creating a new record, verifying it was added, then deleting it and confirming deletion

Starting URL: https://editor.datatables.net/

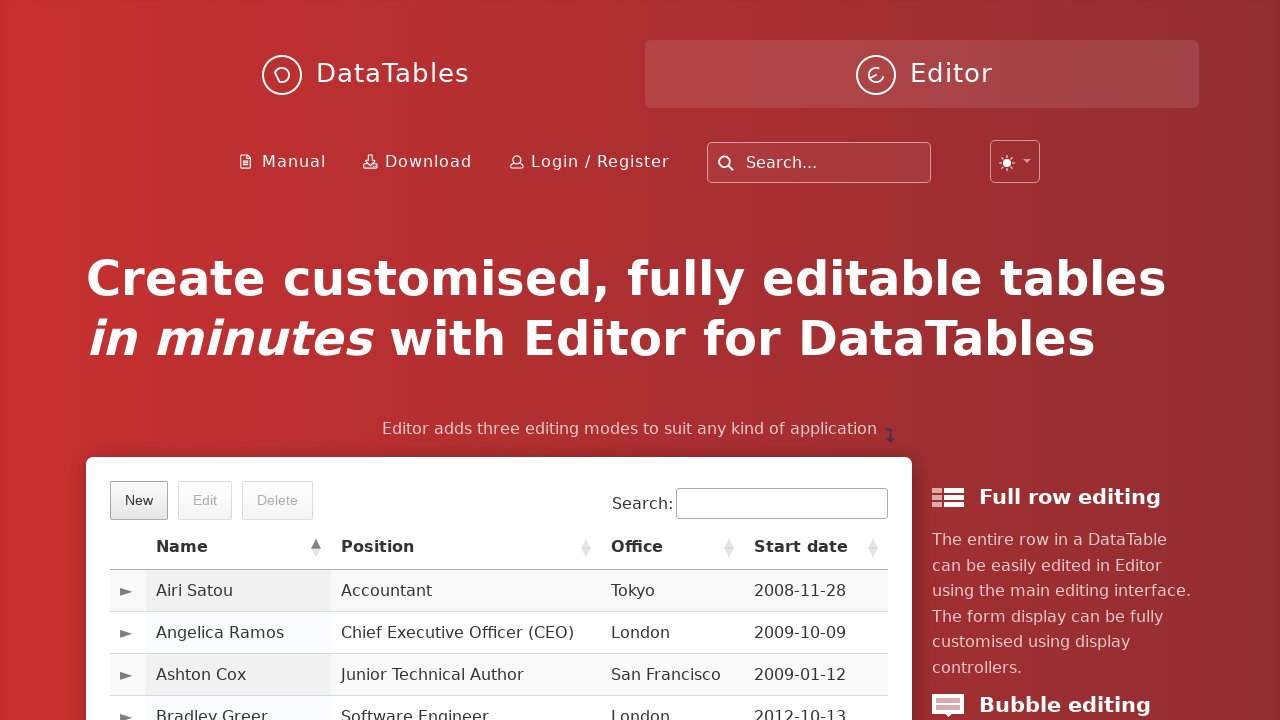

Clicked create button to open new record form at (139, 500) on .buttons-create
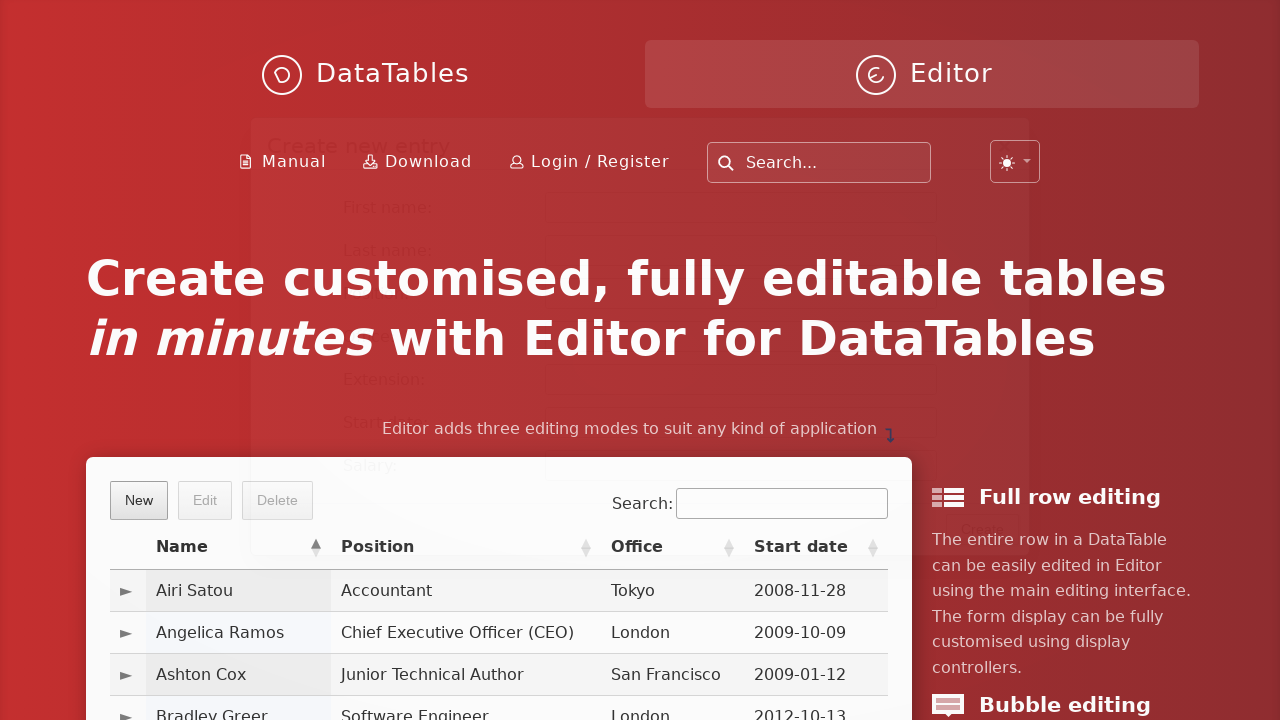

Filled first name field with 'Mustafa' on #DTE_Field_first_name
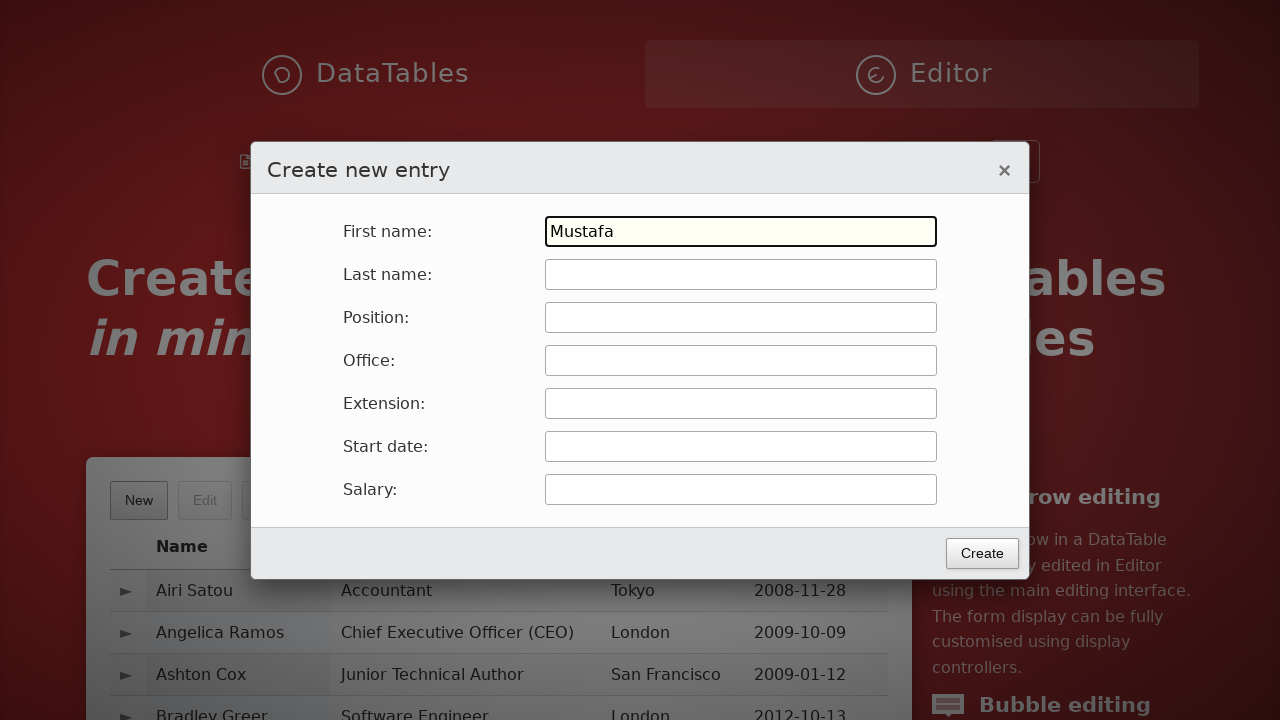

Filled last name field with 'Bacanak' on #DTE_Field_last_name
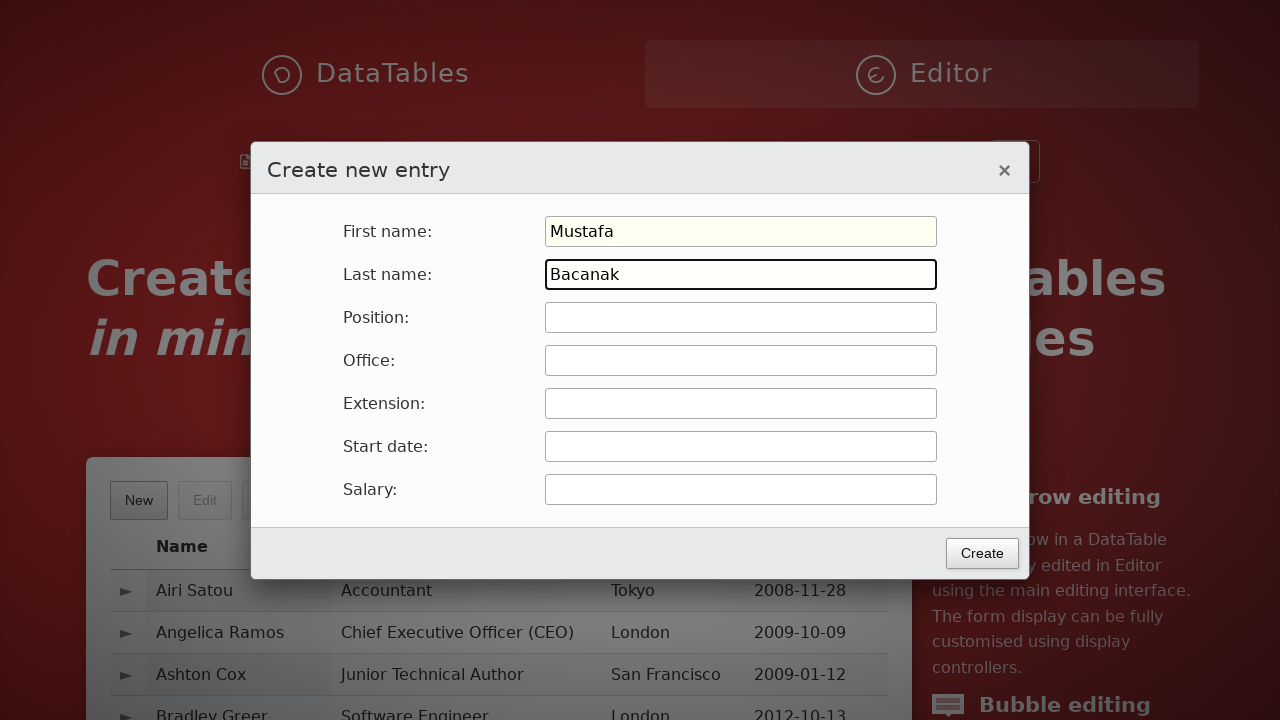

Filled position field with 'QA' on #DTE_Field_position
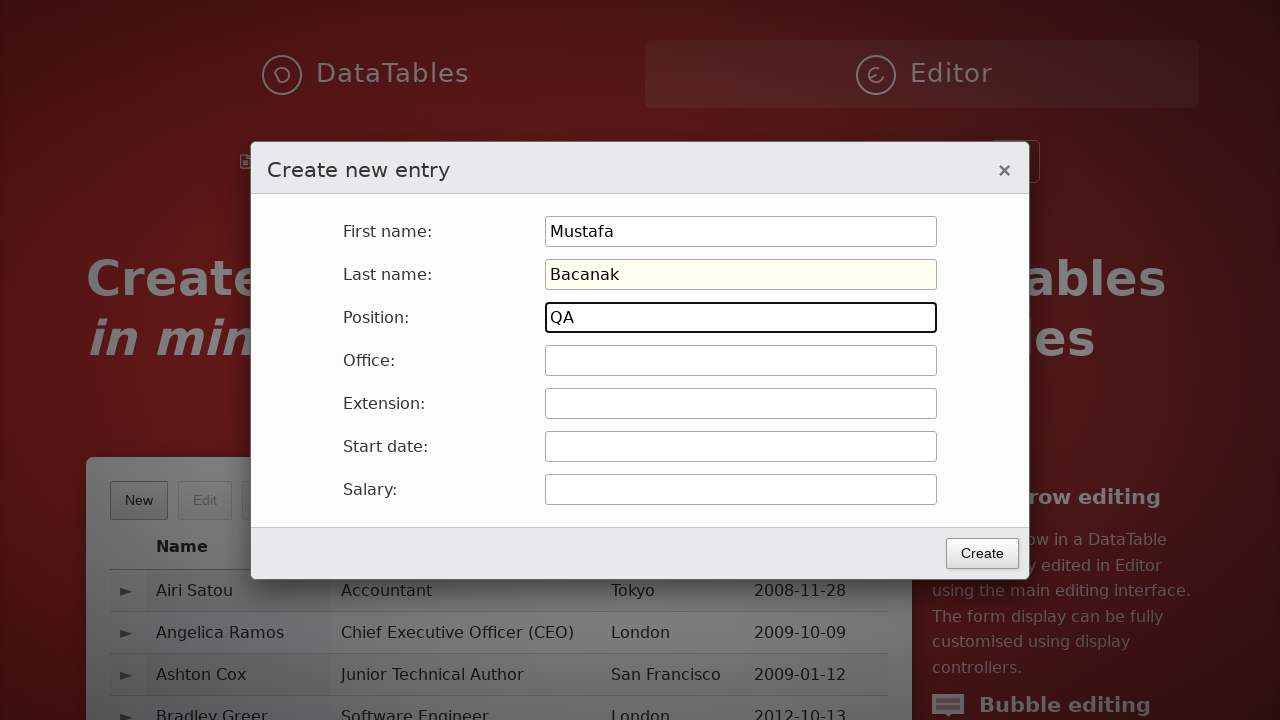

Filled office field with 'Free' on #DTE_Field_office
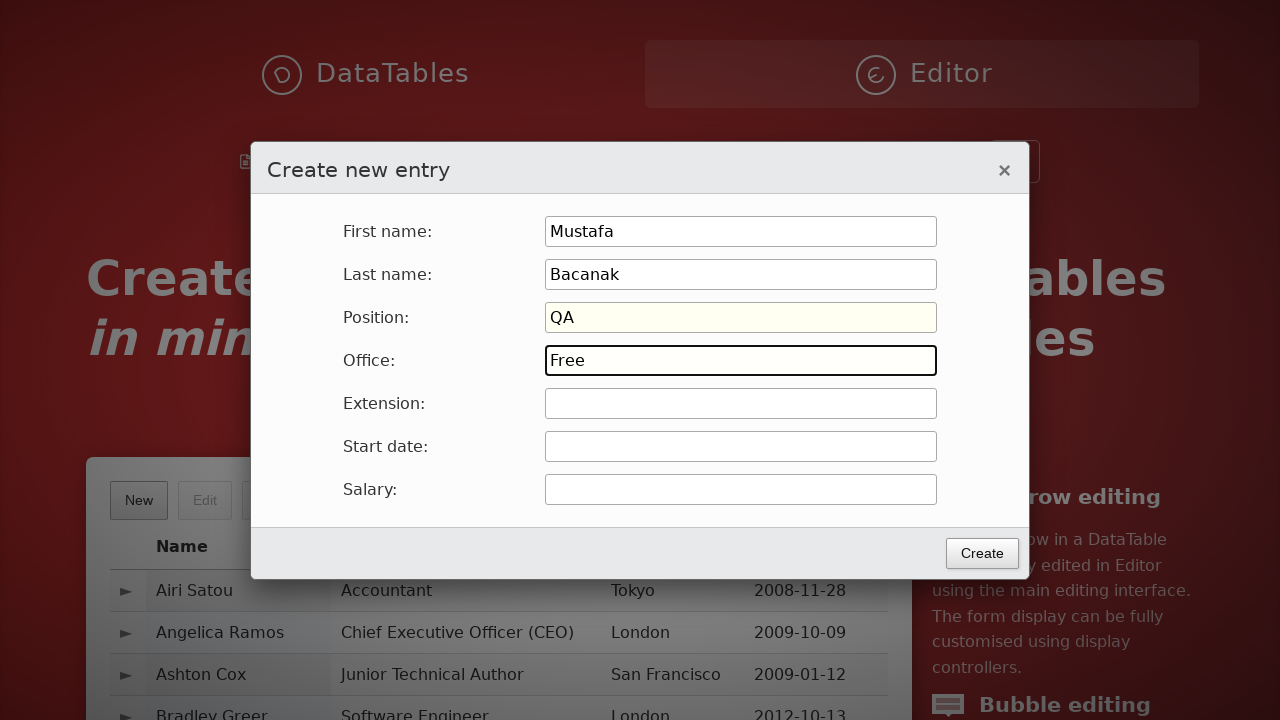

Filled extension field with 'Free' on #DTE_Field_extn
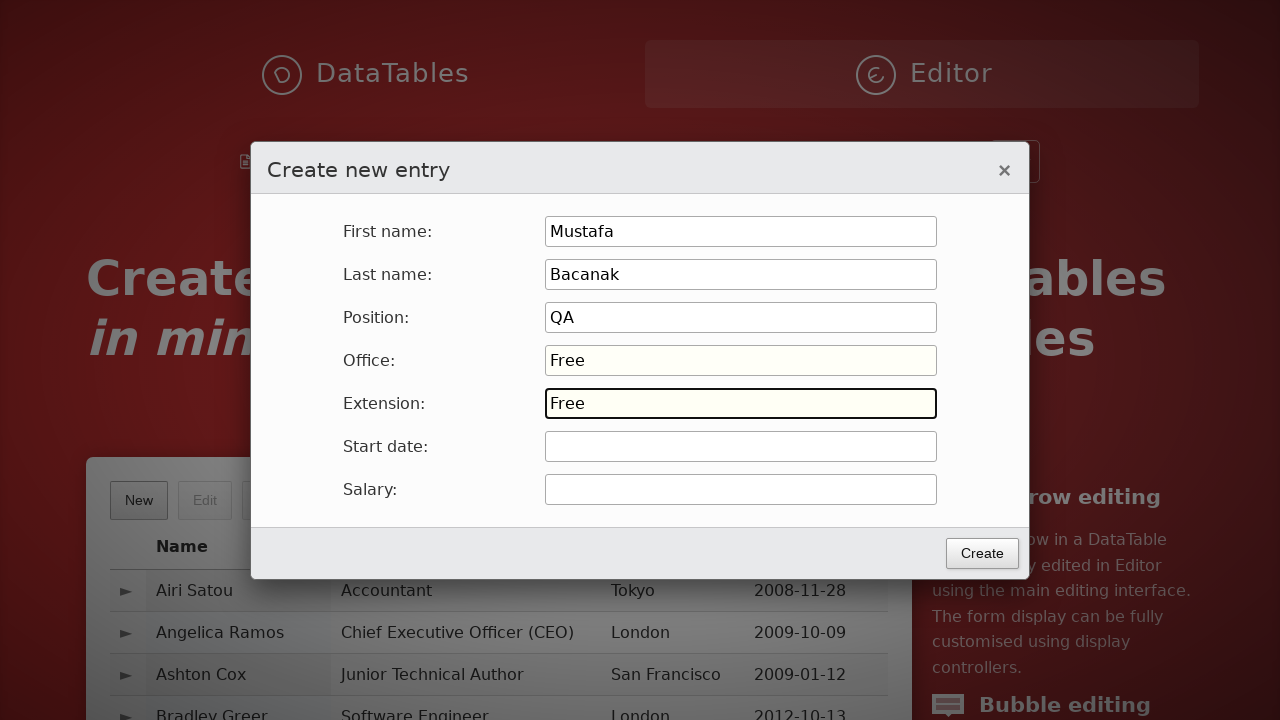

Filled start date field with '2022-12-25' on #DTE_Field_start_date
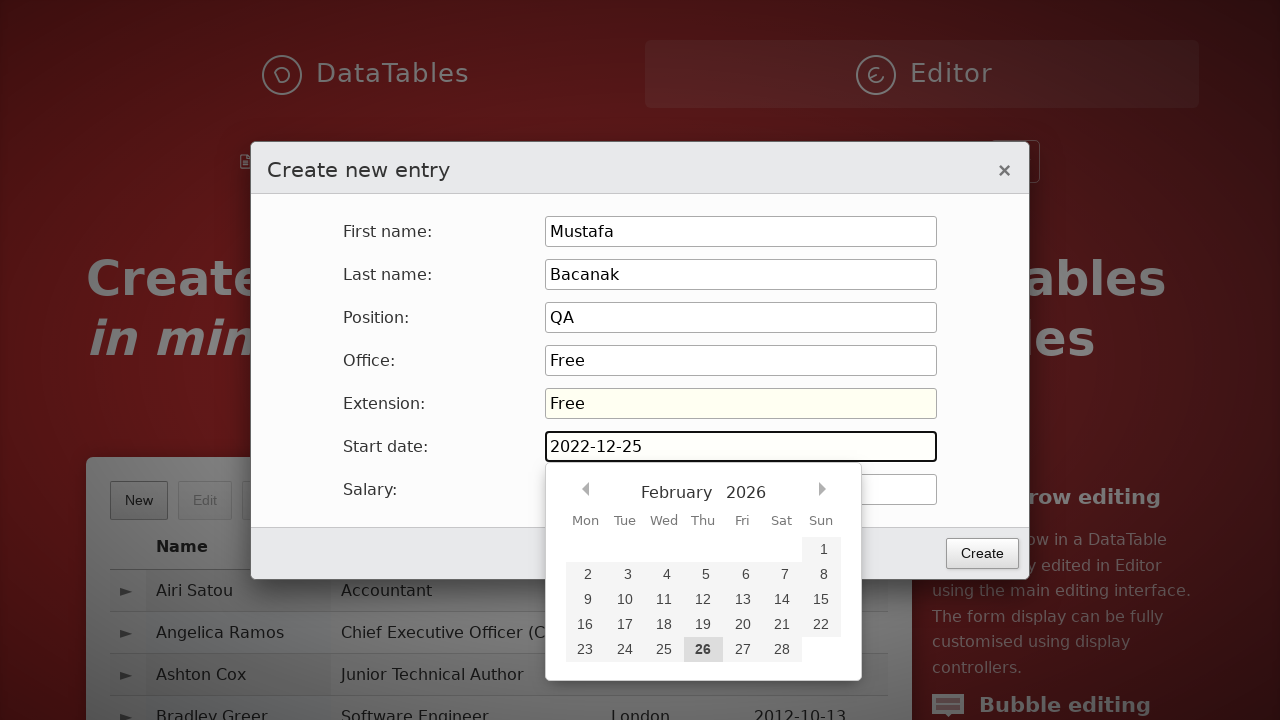

Filled salary field with '10000' on #DTE_Field_salary
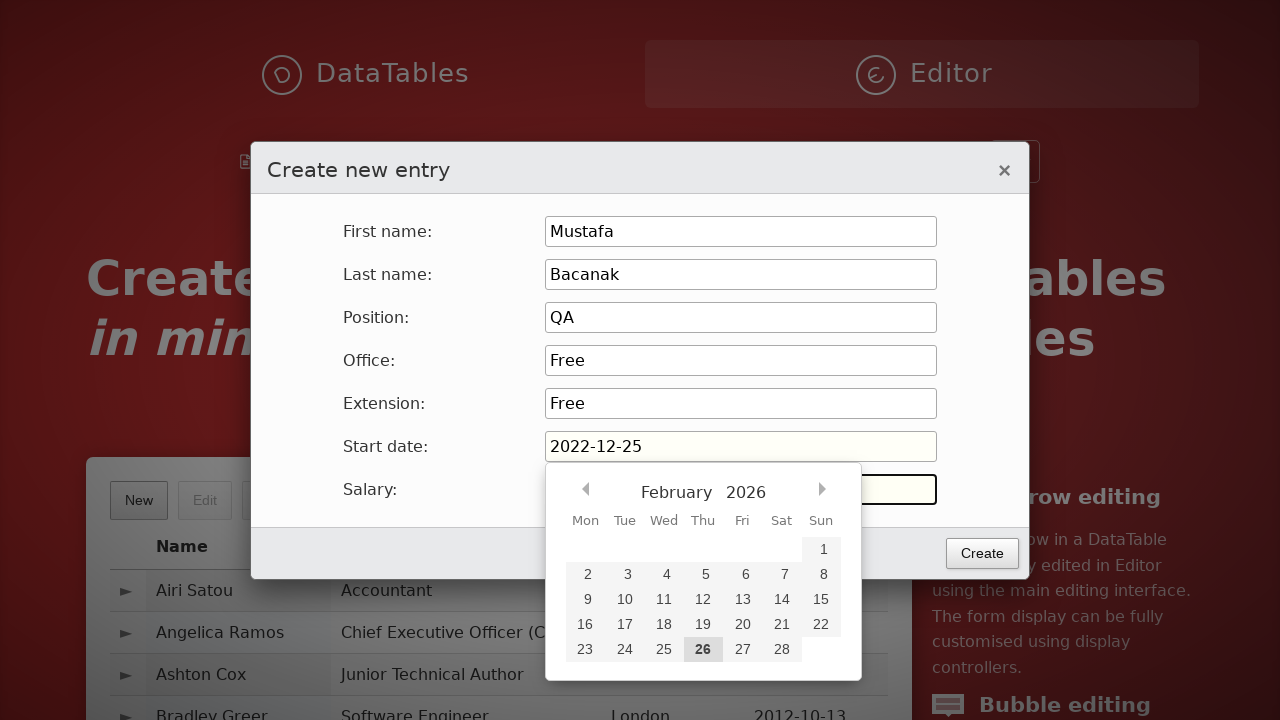

Clicked Create button to submit the form at (982, 553) on .btn
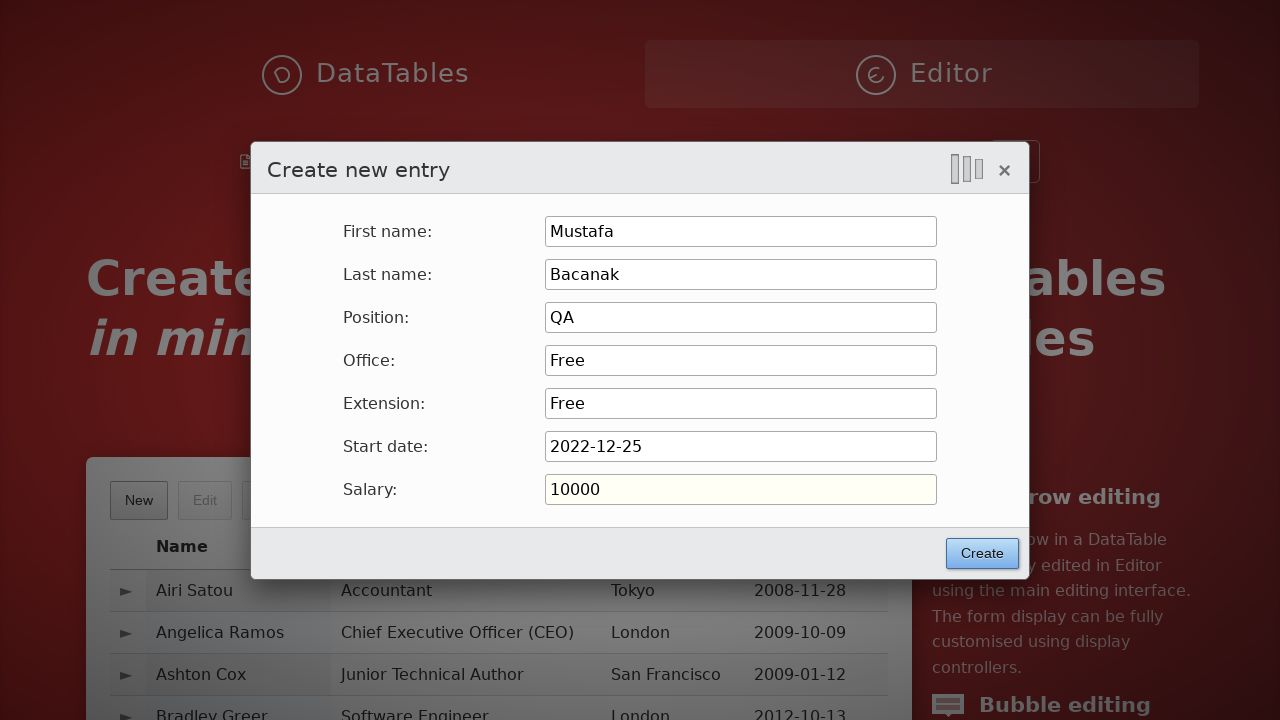

Waited for record creation to complete
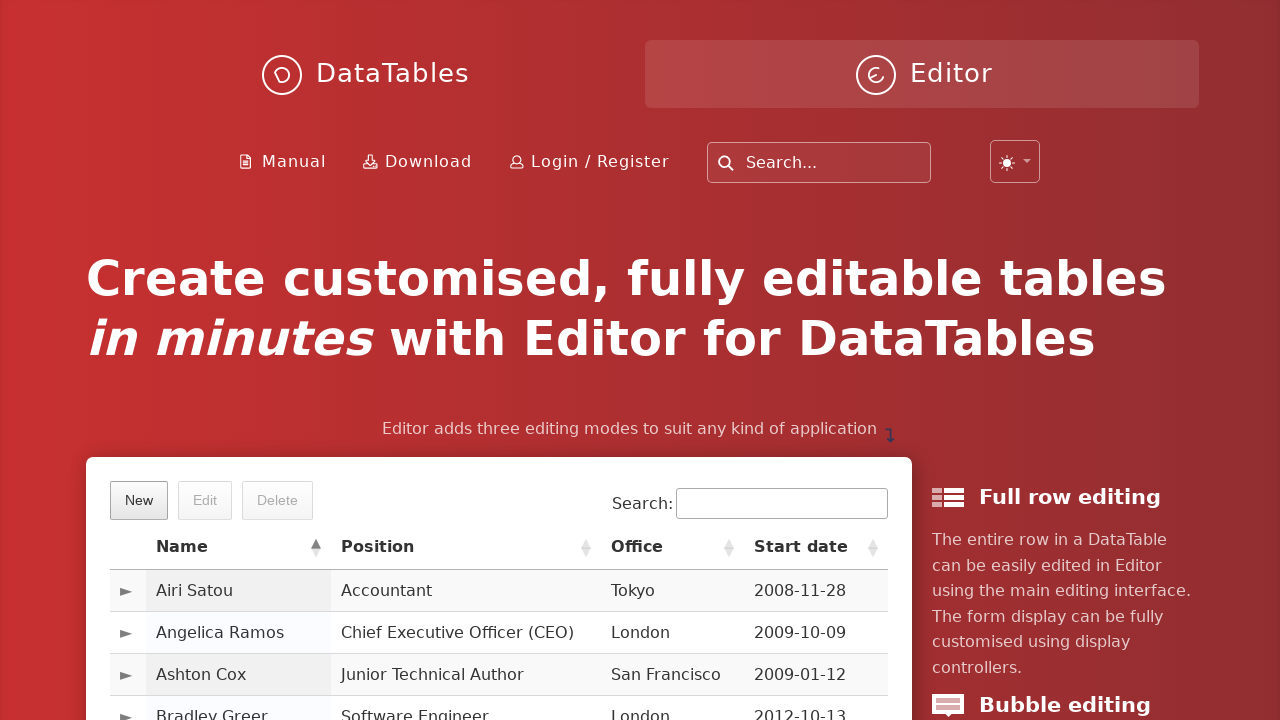

Searched for newly created user 'Mustafa Bacanak' on input[type='search']
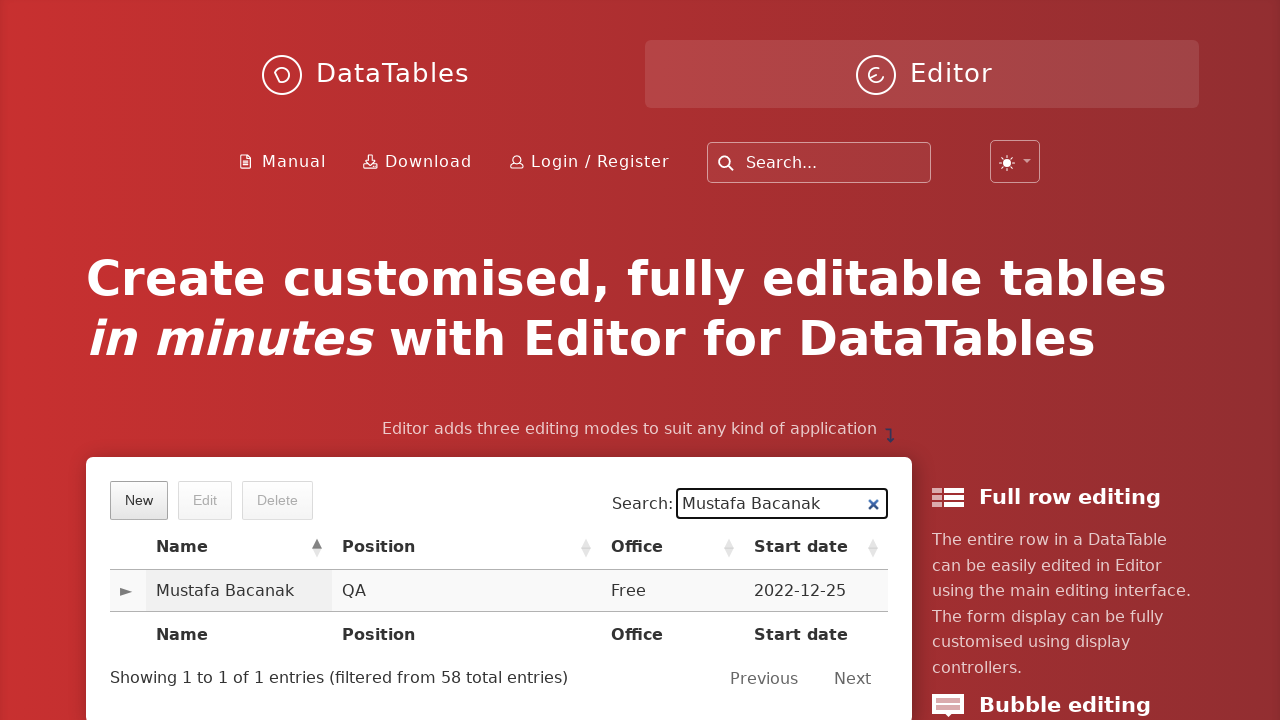

Verified user 'Mustafa Bacanak' appears in search results
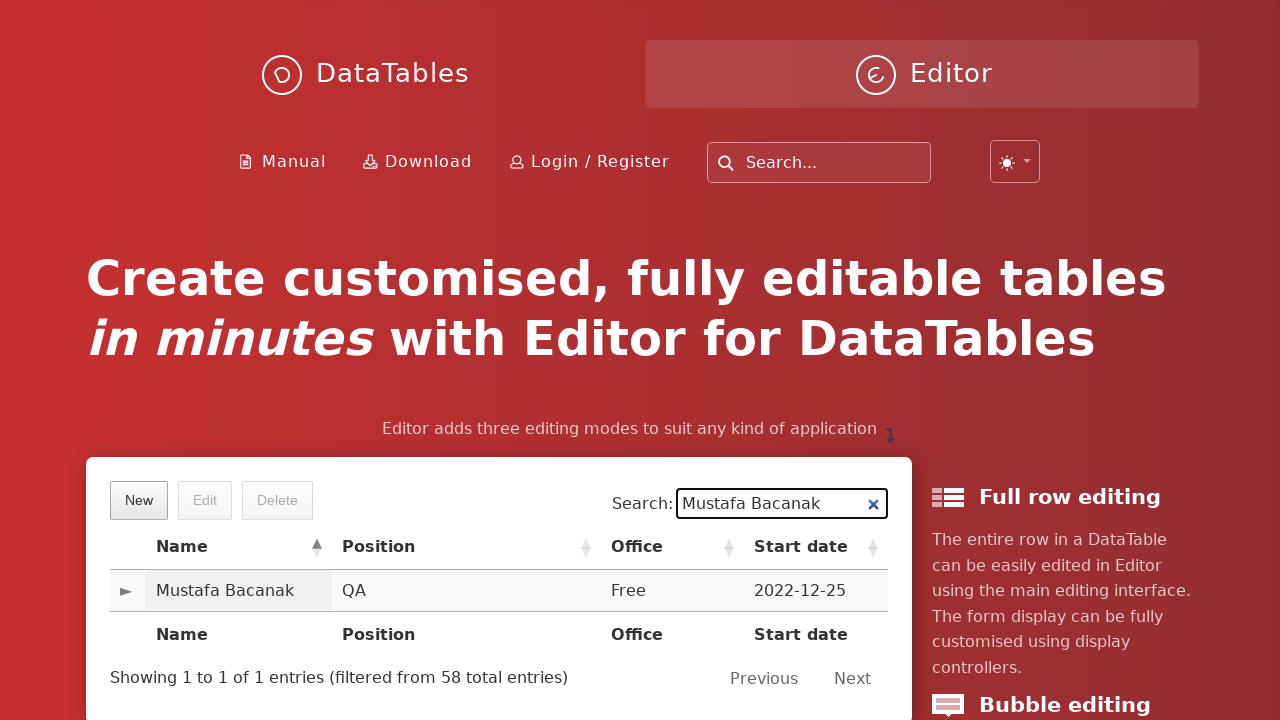

Clicked on user record to select it at (239, 591) on text='Mustafa Bacanak'
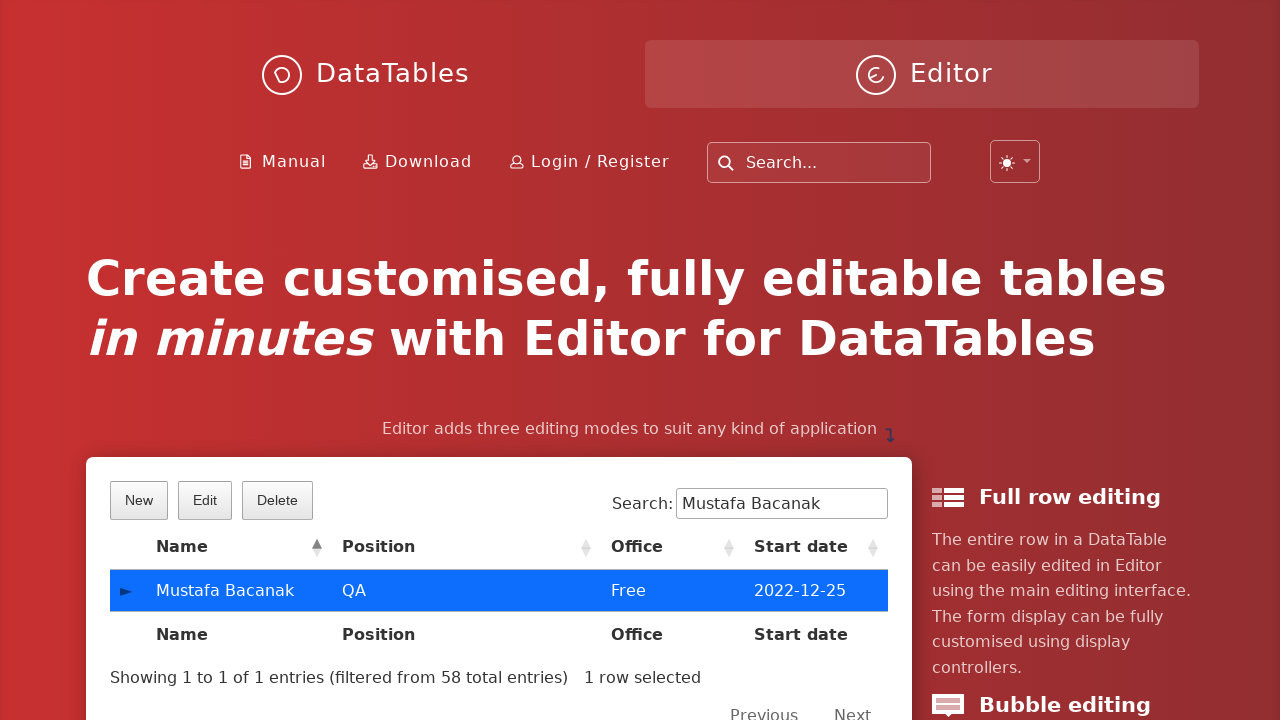

Clicked Delete button to remove the record at (277, 500) on text='Delete'
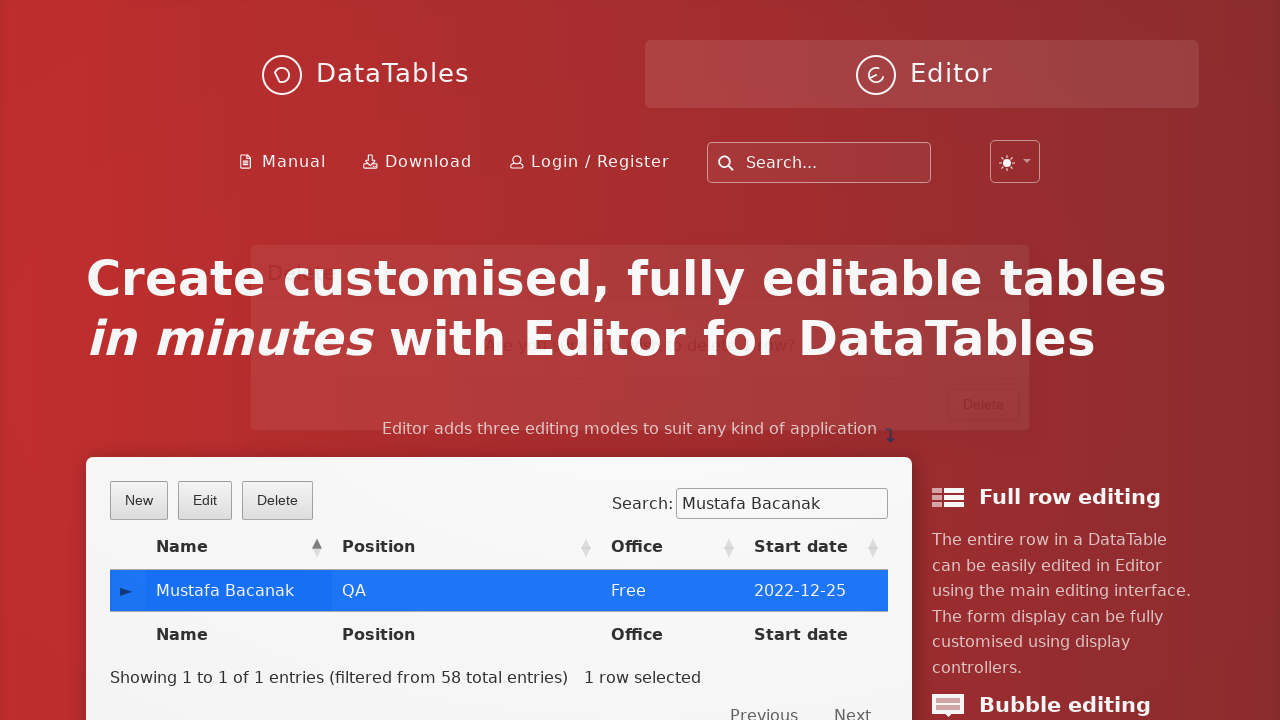

Waited for delete confirmation dialog
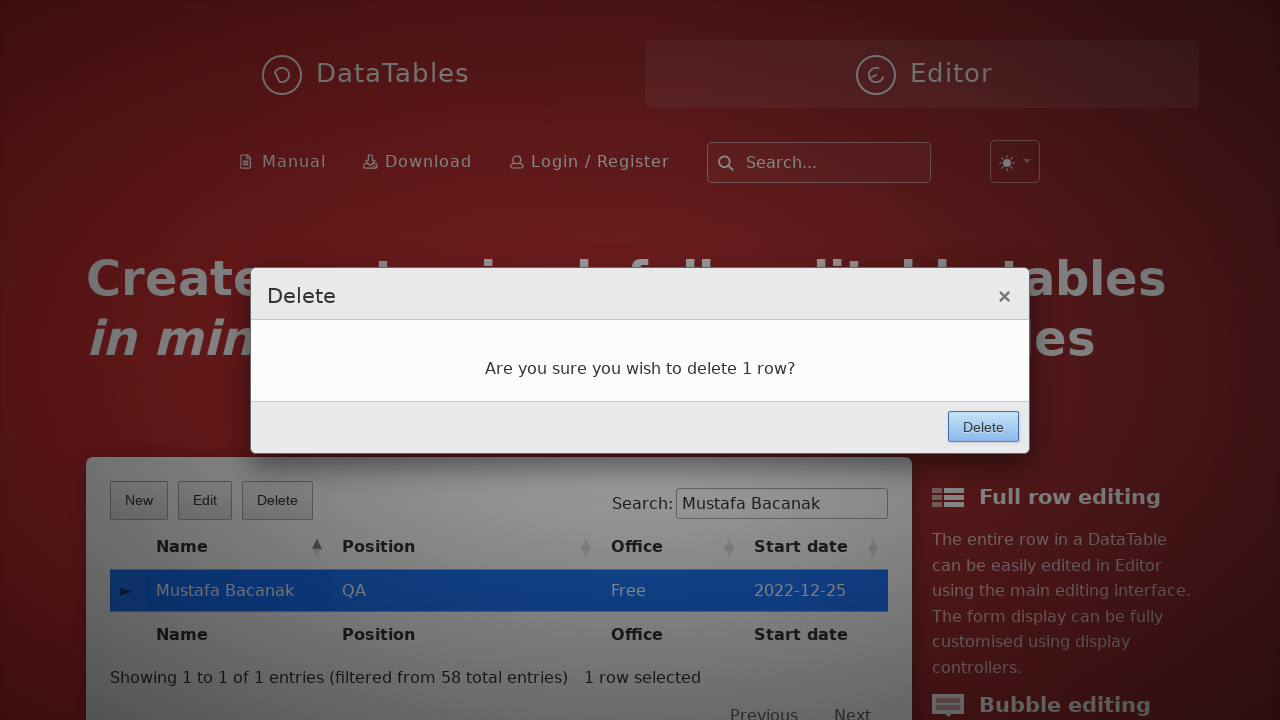

Confirmed deletion by clicking confirmation button at (984, 427) on .btn
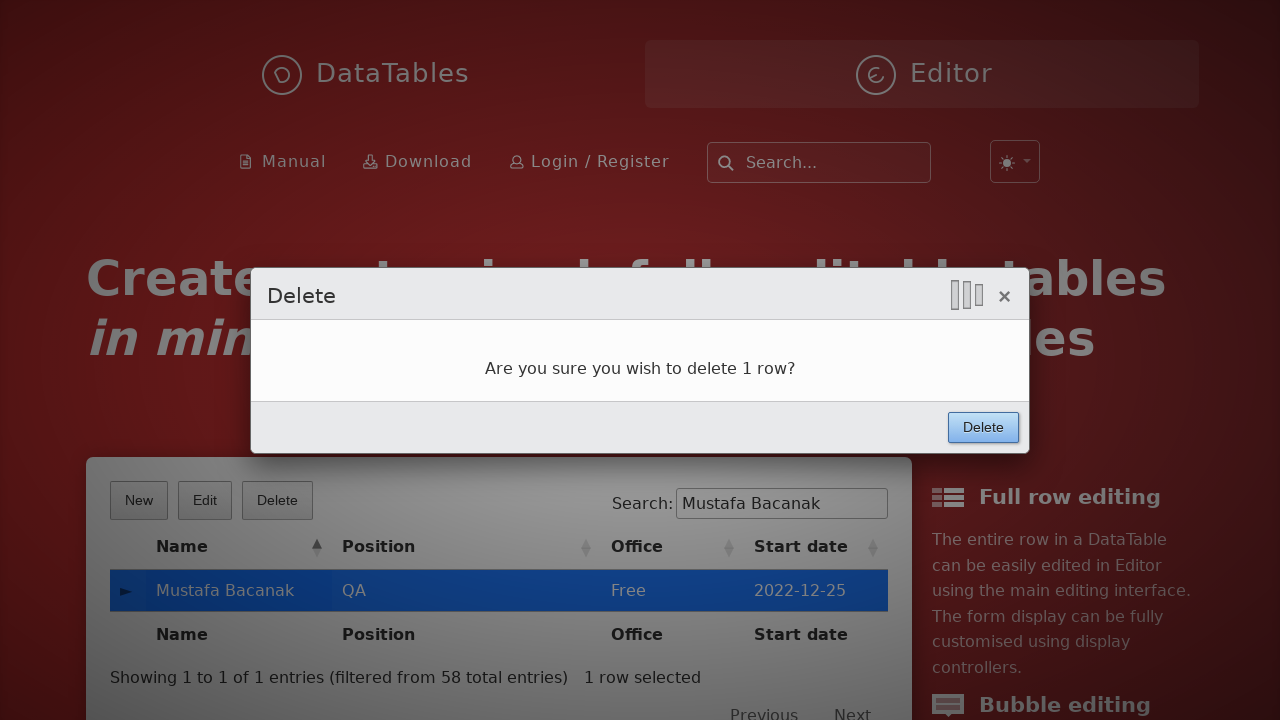

Cleared search field on input[type='search']
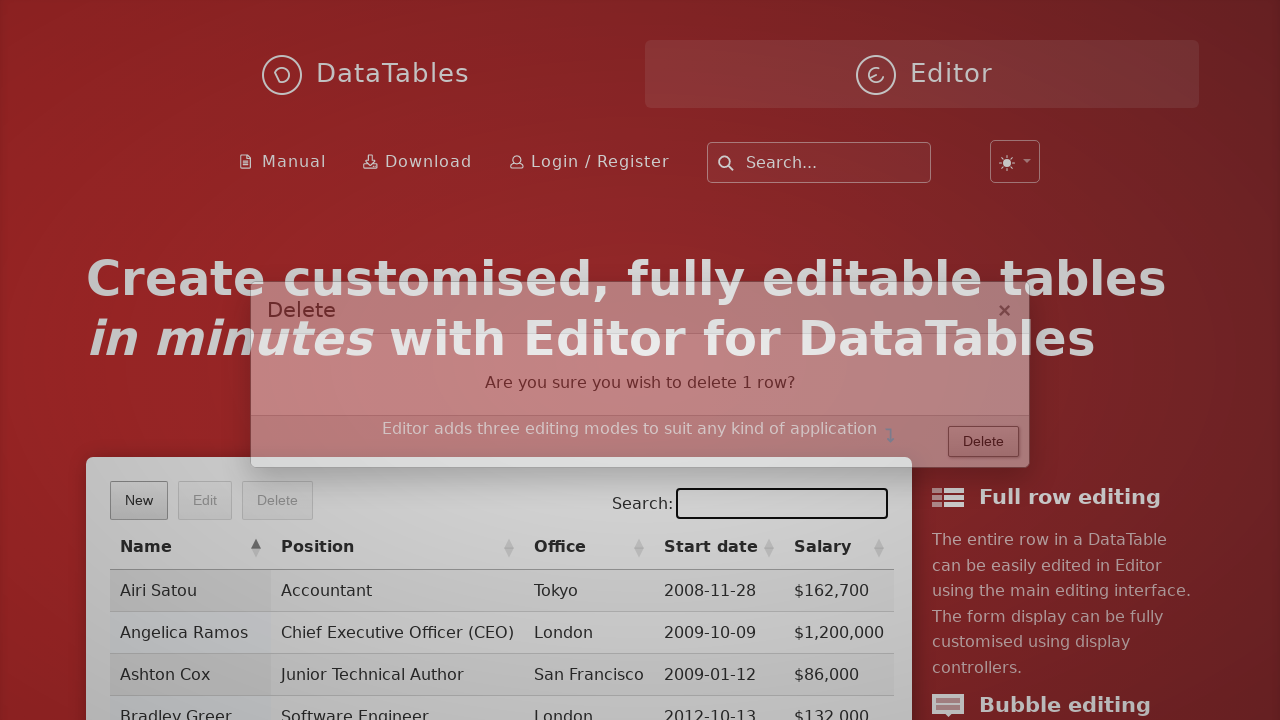

Searched again for deleted user 'Mustafa Bacanak' on input[type='search']
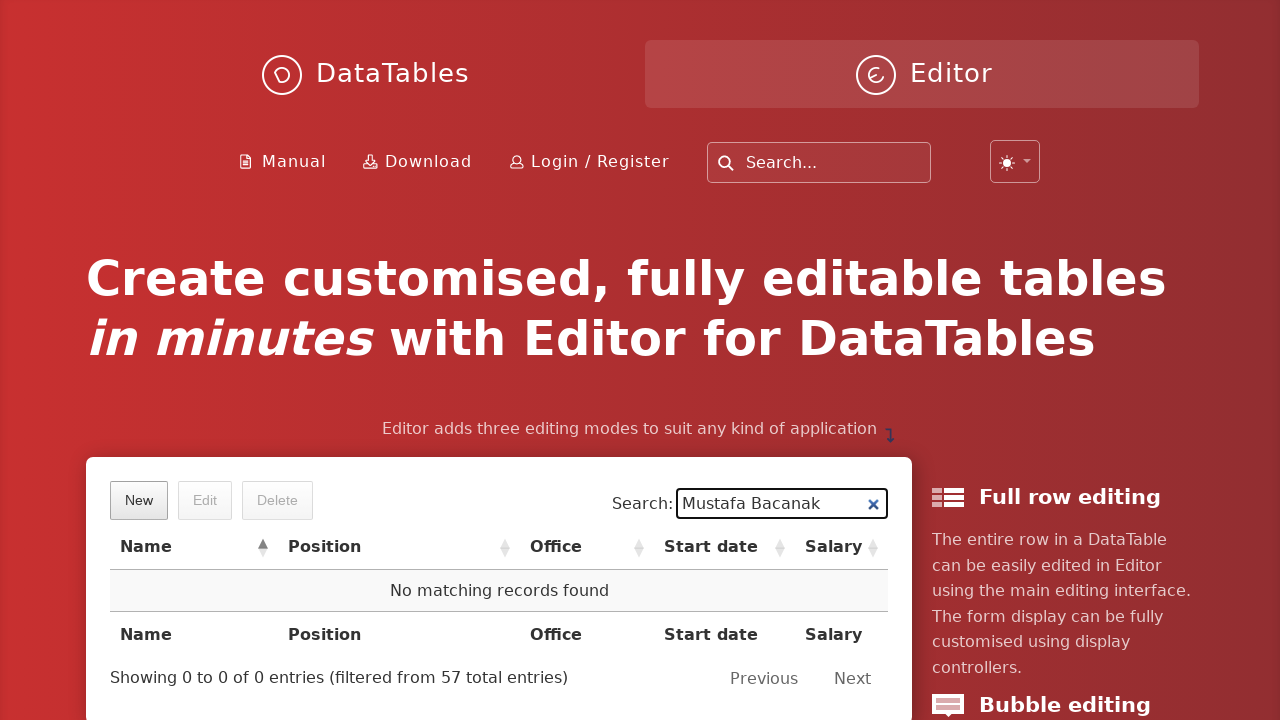

Verified user was successfully deleted - no results found
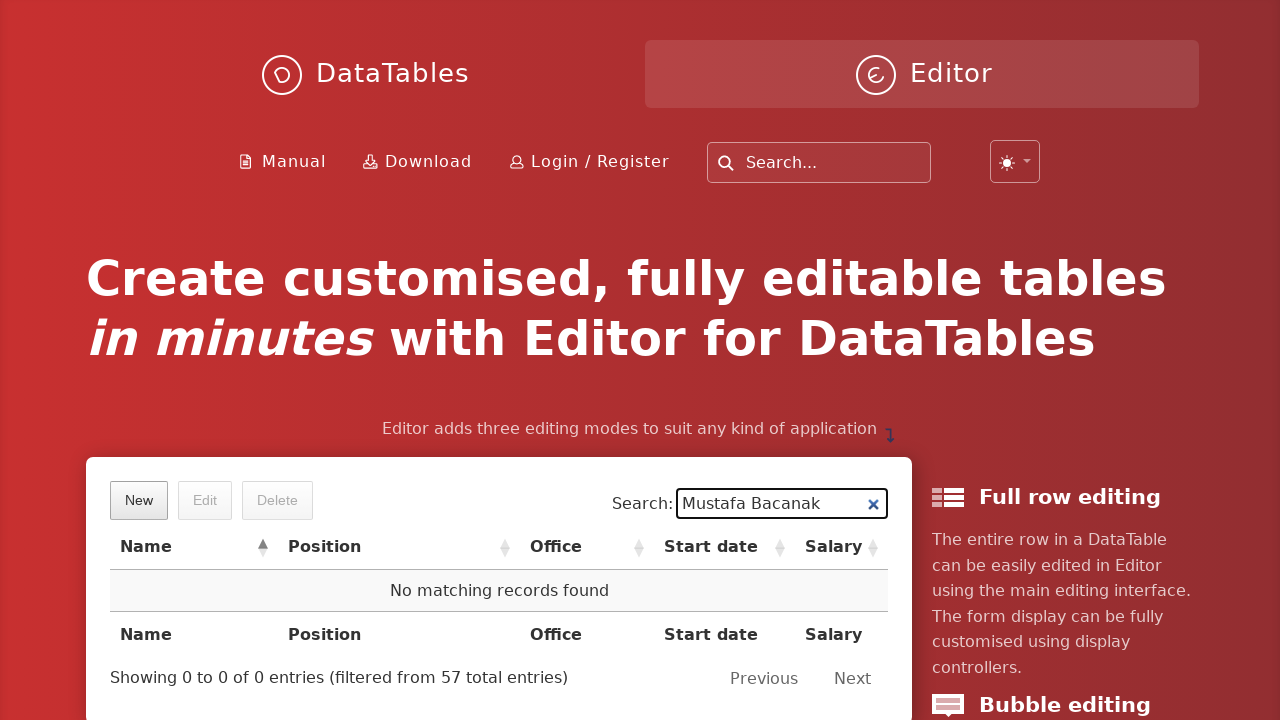

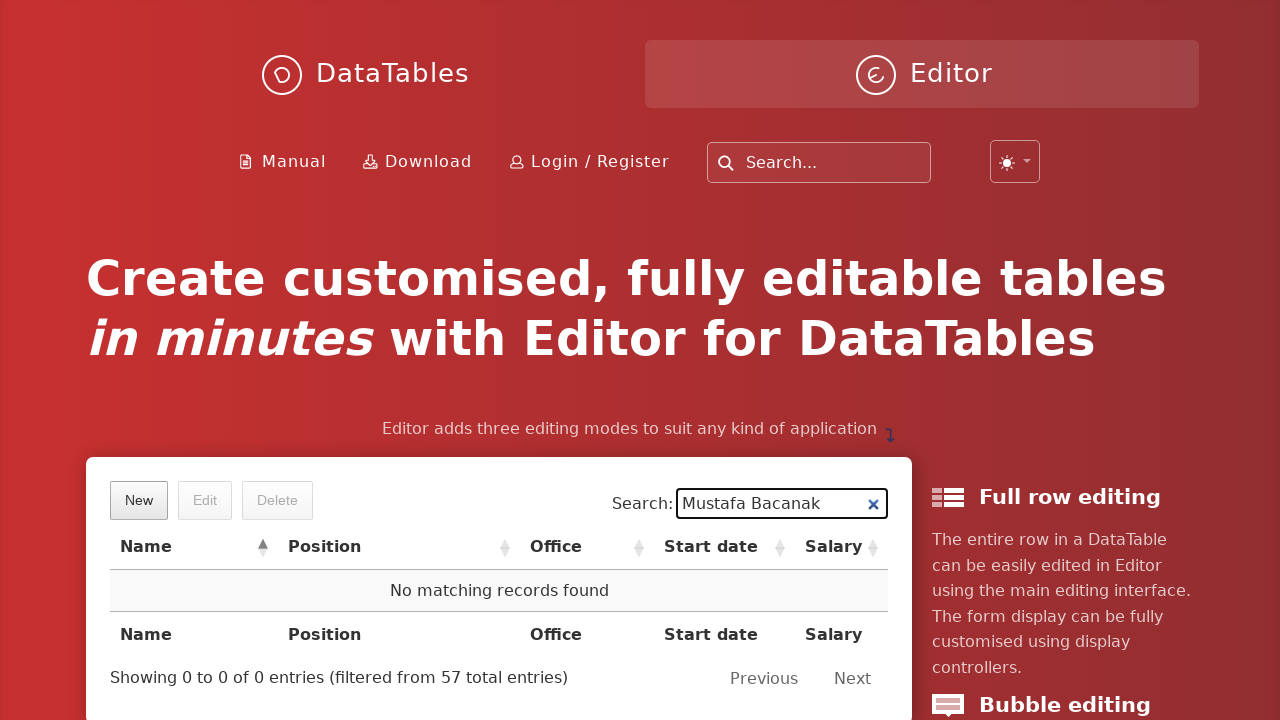